Tests shopping cart functionality by adding two products to the cart and verifying they appear in the cart by navigating to the cart view after each addition.

Starting URL: https://demo.themefreesia.com/shoppingcart/

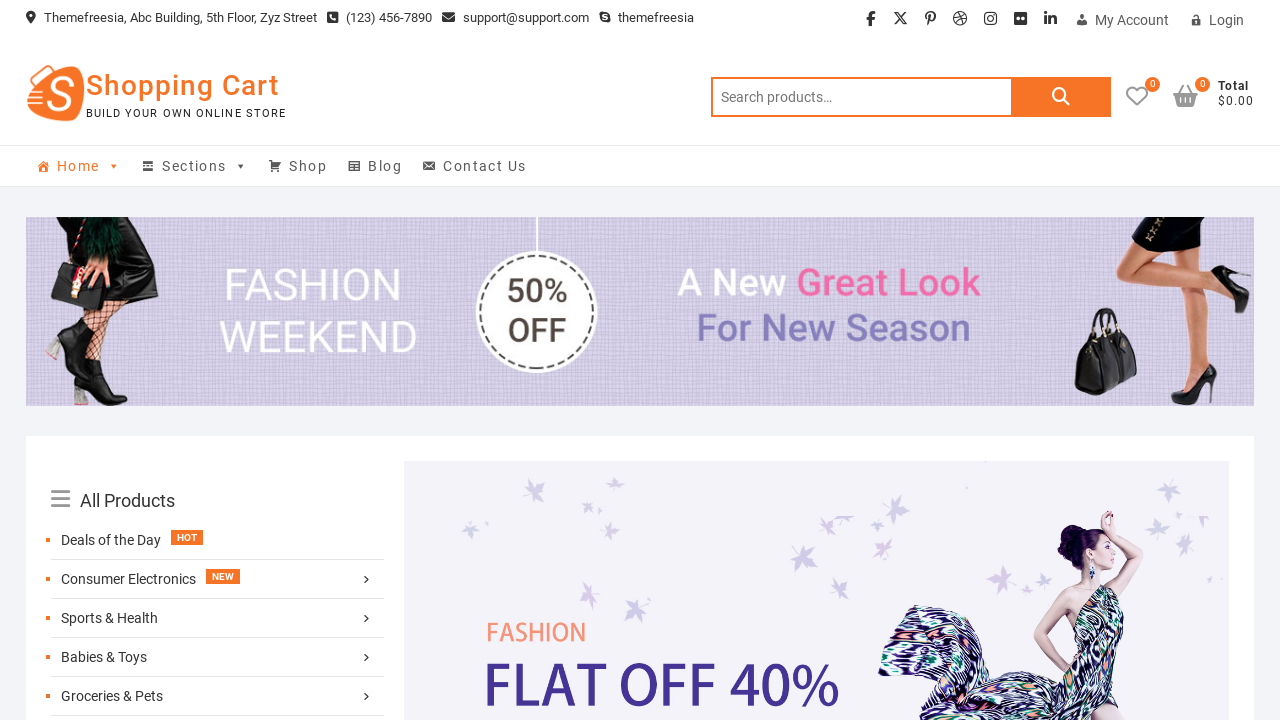

Page loaded with networkidle state
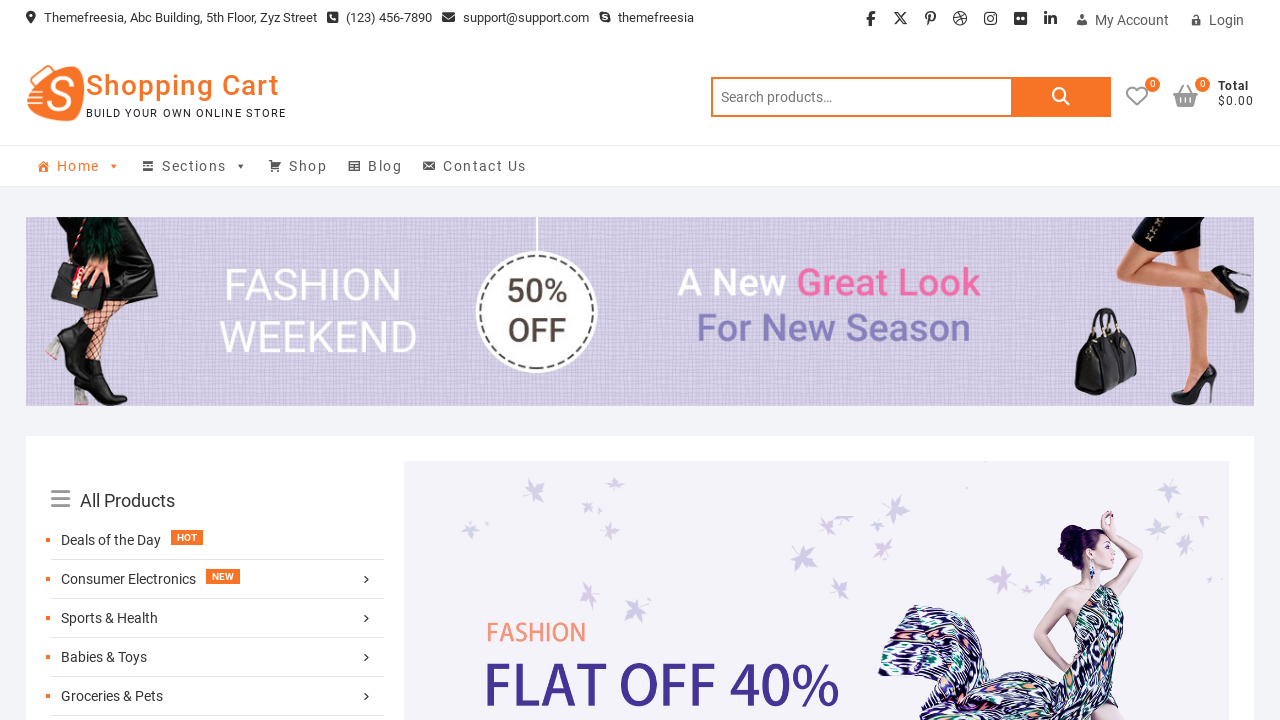

Clicked on first product to add to cart at (122, 361) on xpath=//*[@id='shoppingcart_product_grid_column_widget-2']/div/div[1]/div/div/a
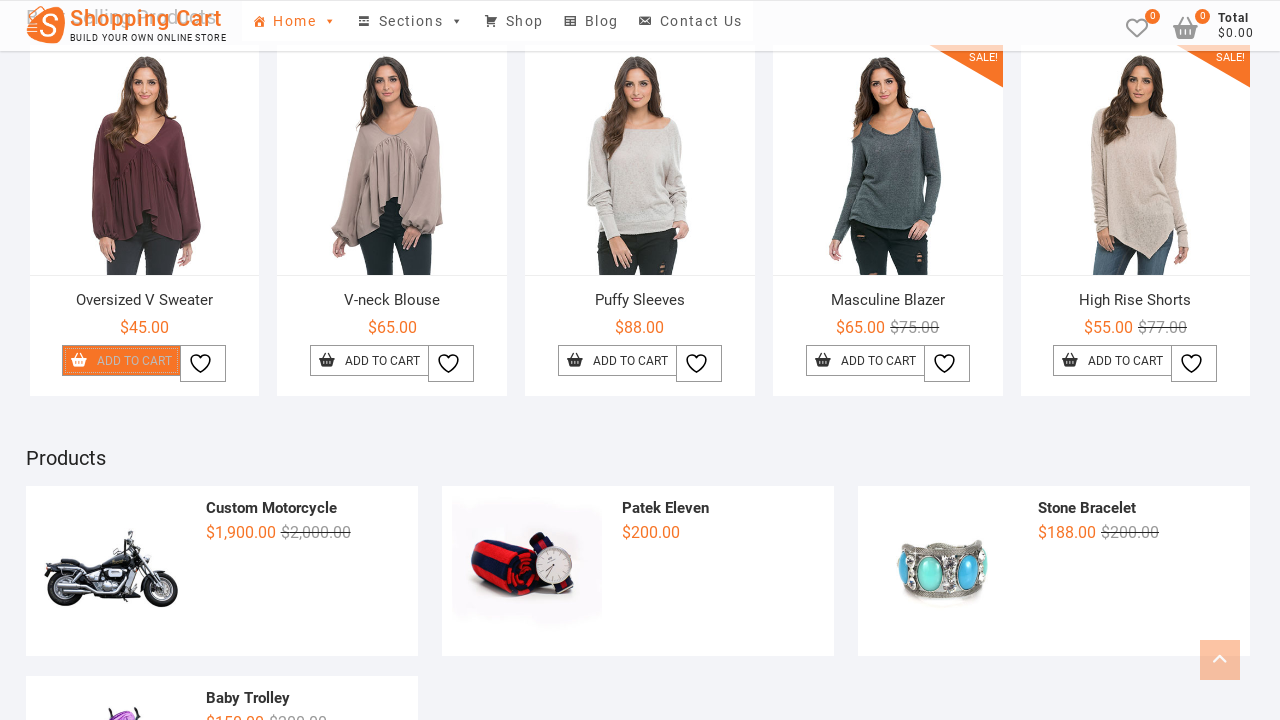

Waited 2 seconds for product action to complete
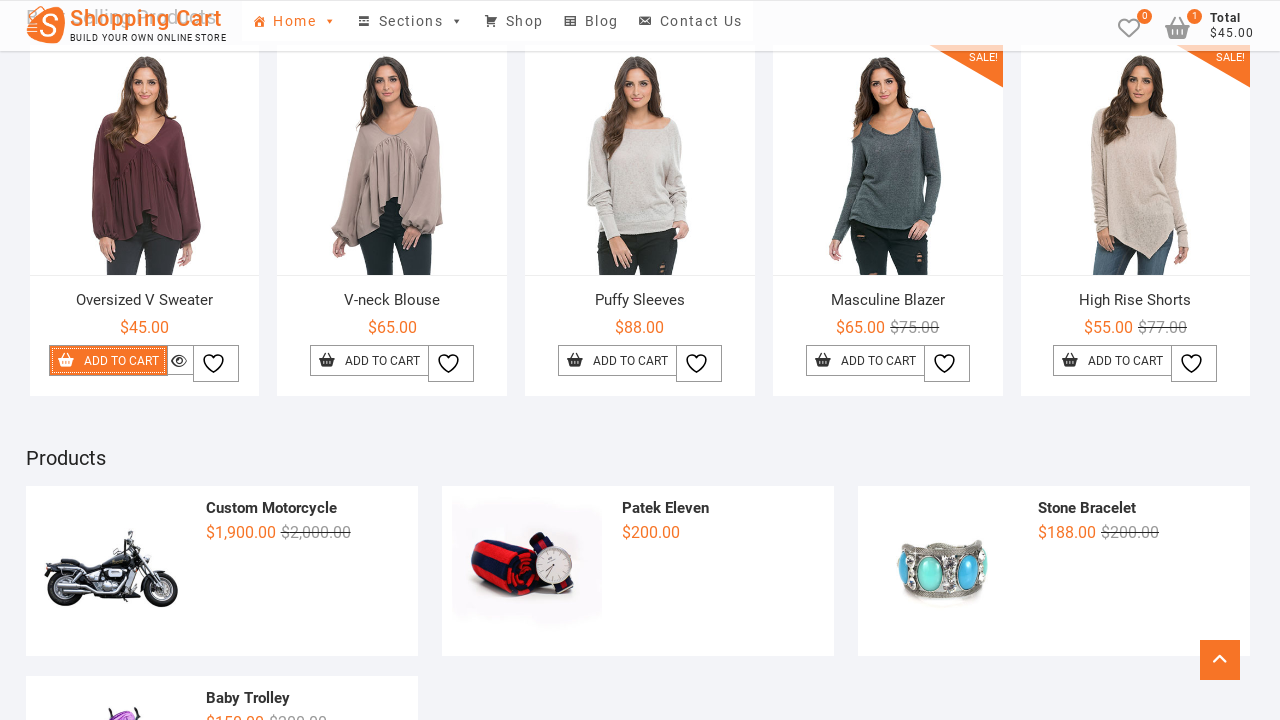

Clicked cart icon to view cart at (1178, 96) on xpath=//*[@id='site-branding']/div/div[2]/div[2]/div[1]/a/i
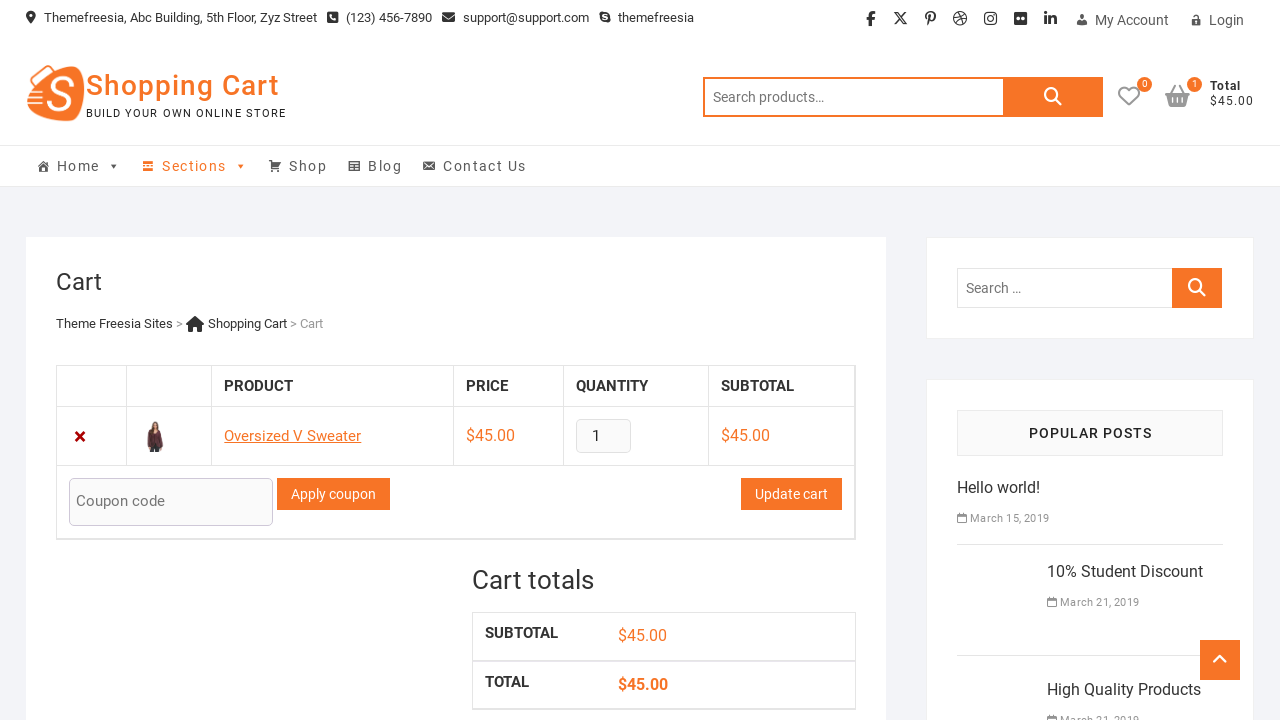

Waited 2 seconds for cart to load
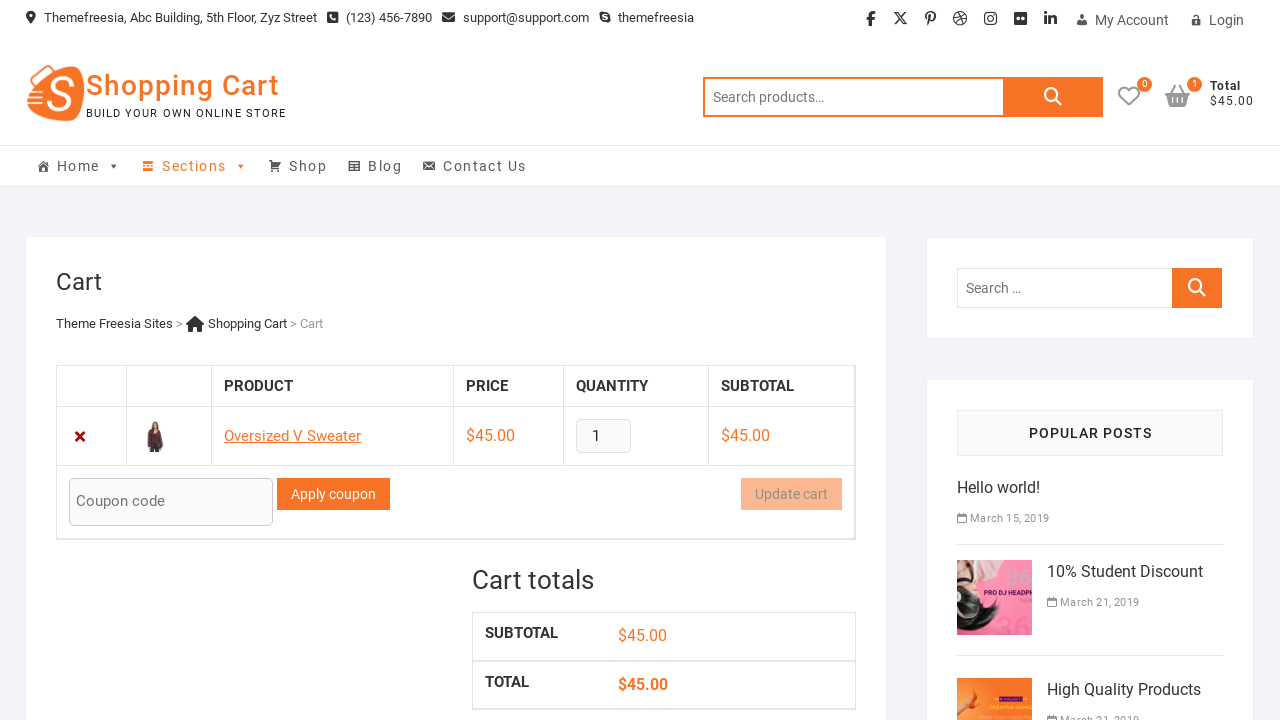

Navigated back to product page
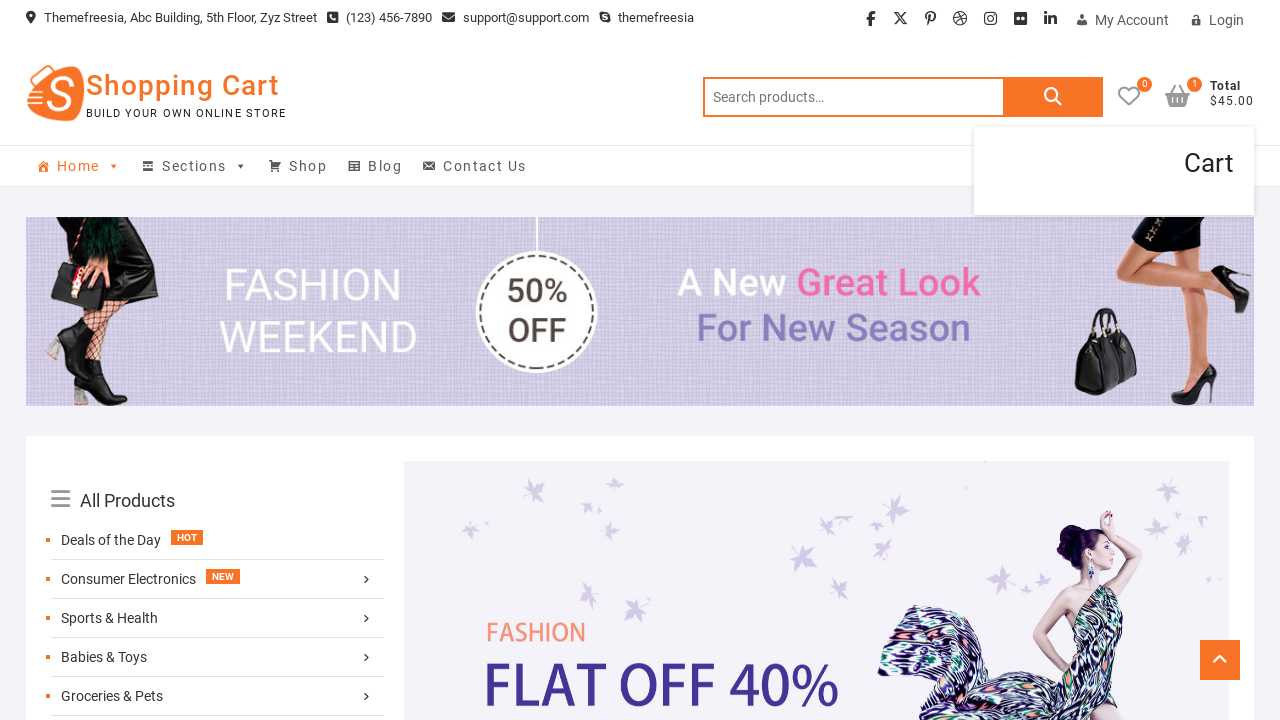

Page loaded with networkidle state
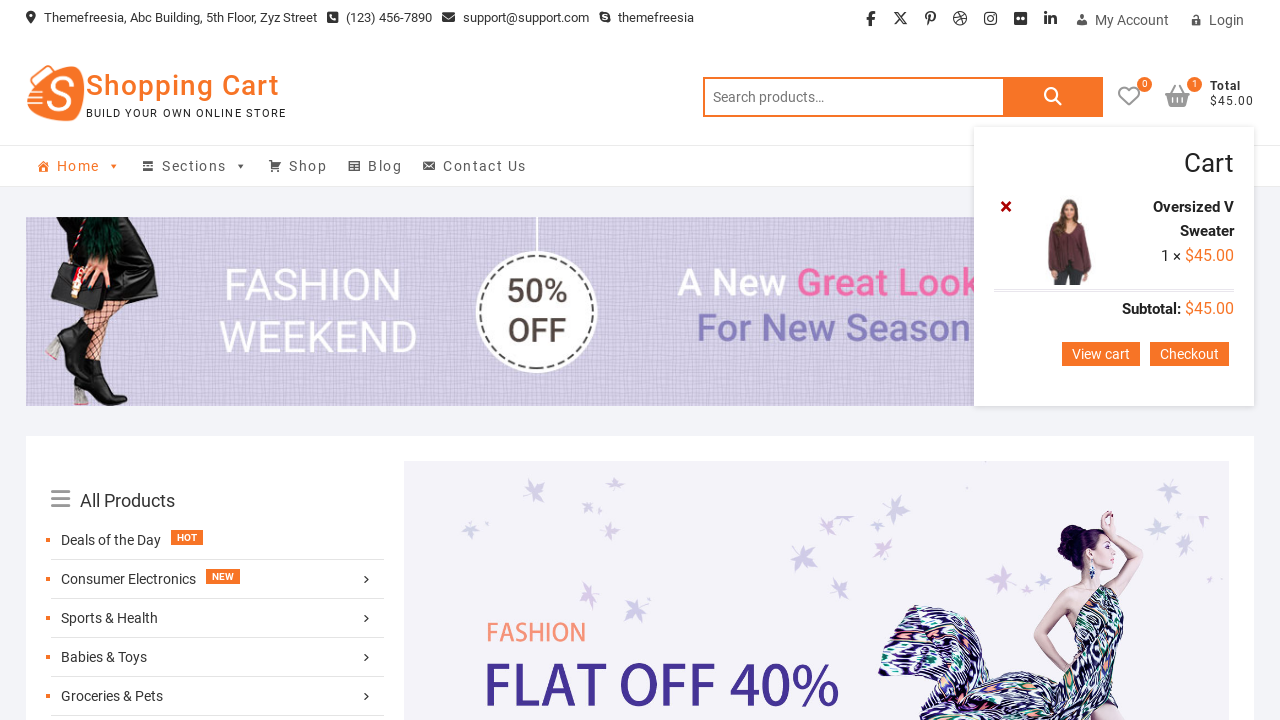

Clicked on second product to add to cart at (370, 361) on xpath=//*[@id='shoppingcart_product_grid_column_widget-2']/div/div[2]/div/div/a
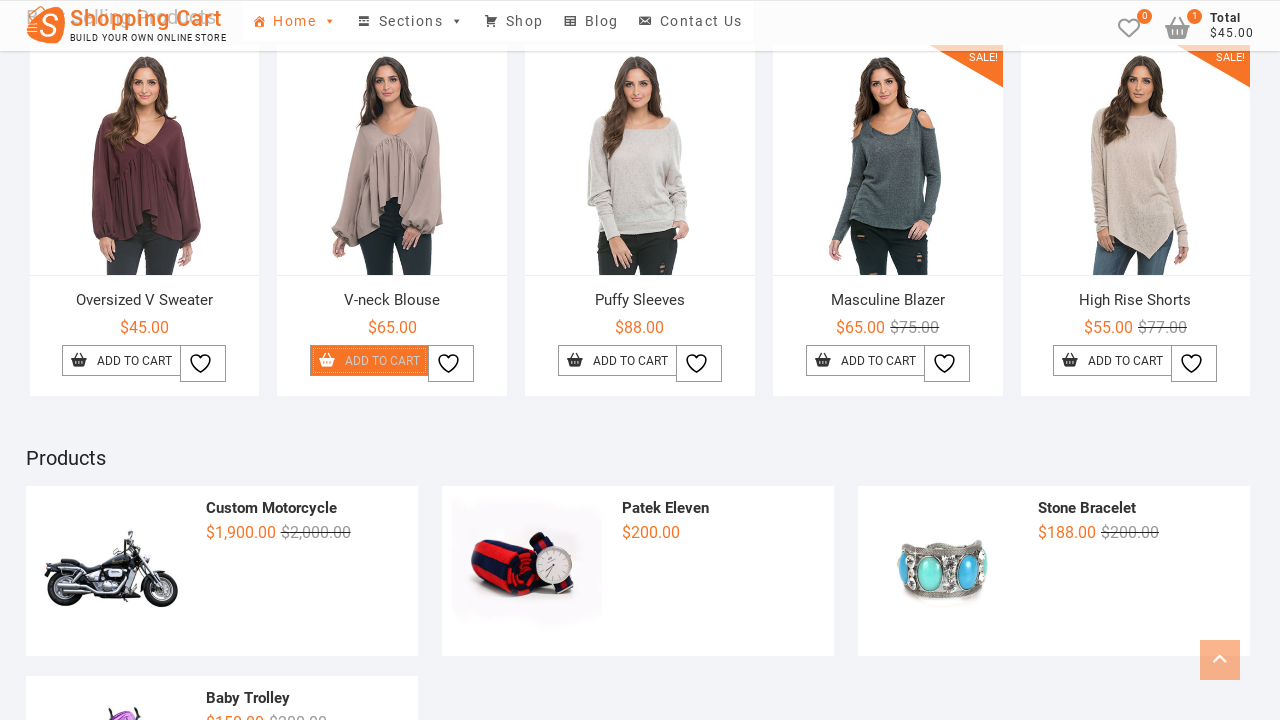

Waited 2 seconds for product action to complete
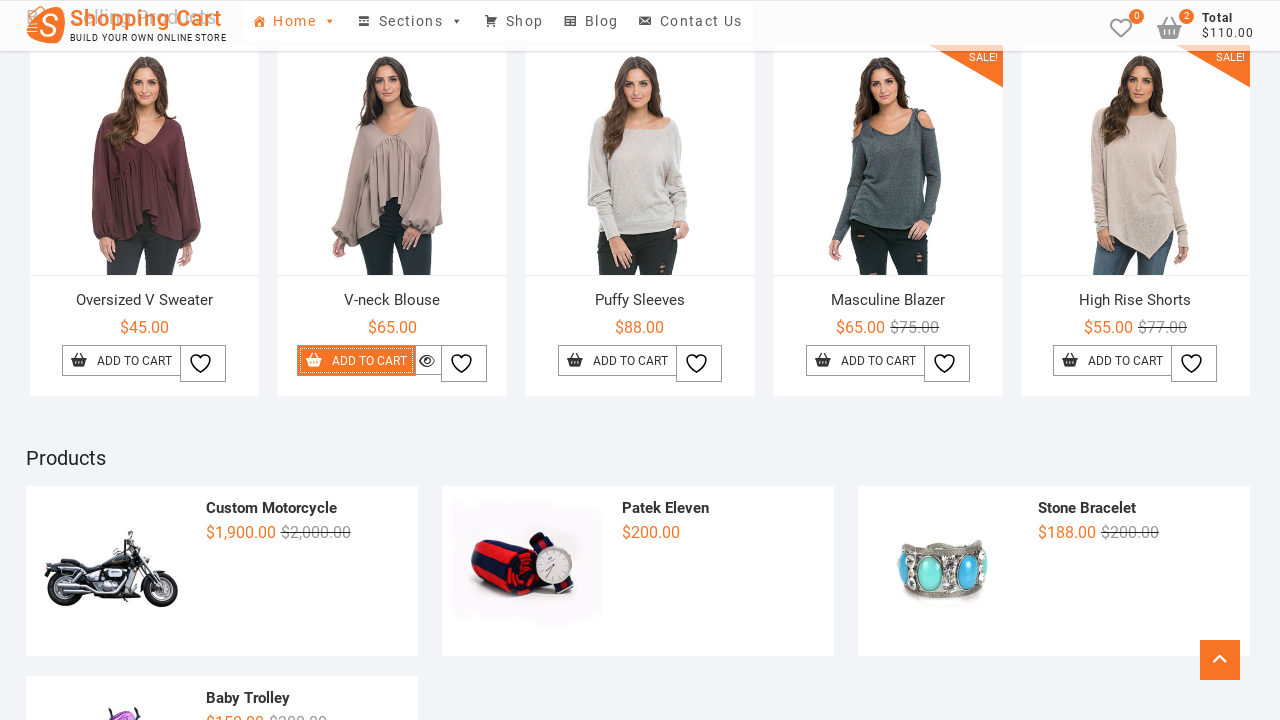

Clicked cart icon to view cart with both products at (1170, 96) on xpath=//*[@id='site-branding']/div/div[2]/div[2]/div[1]/a/i
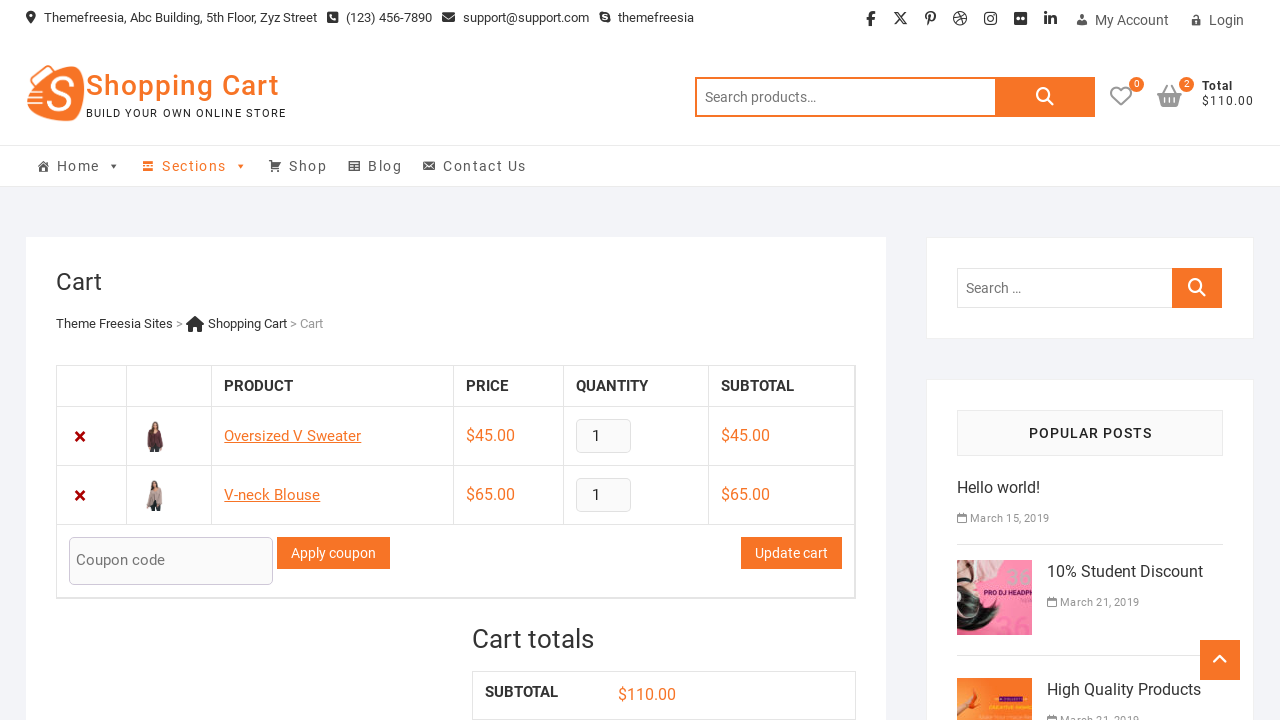

Waited 2 seconds for cart to load and display both products
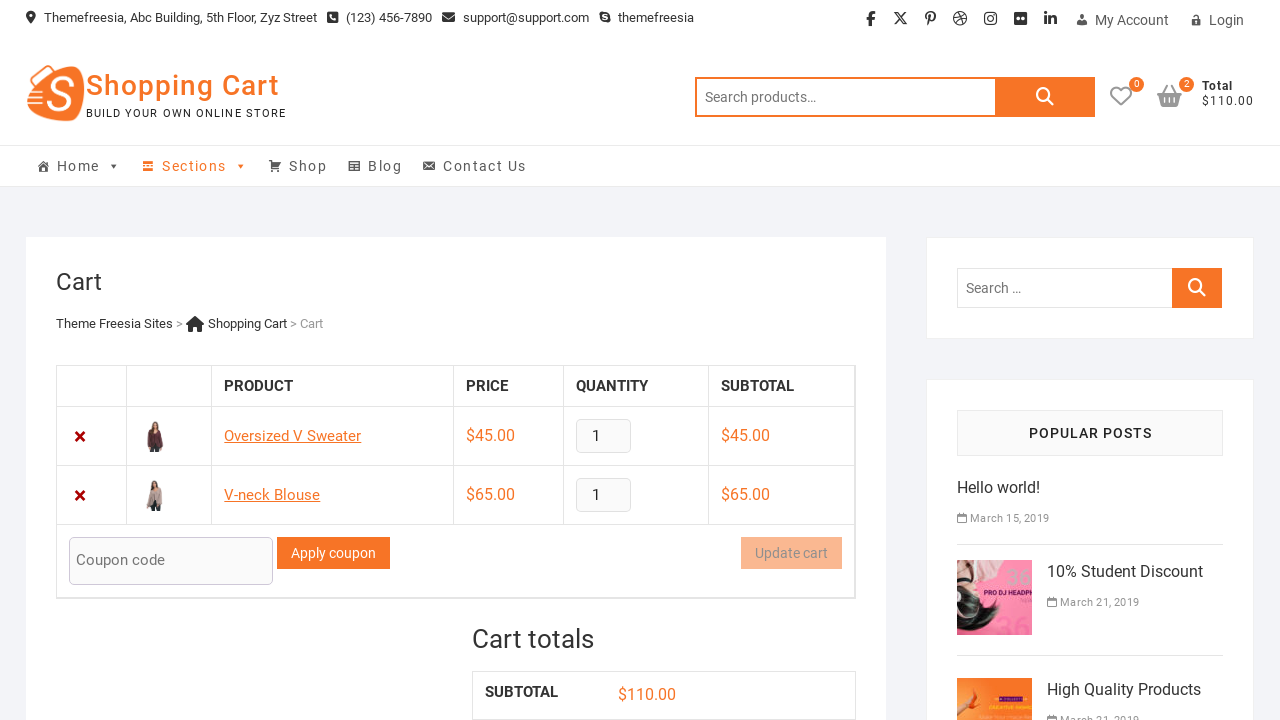

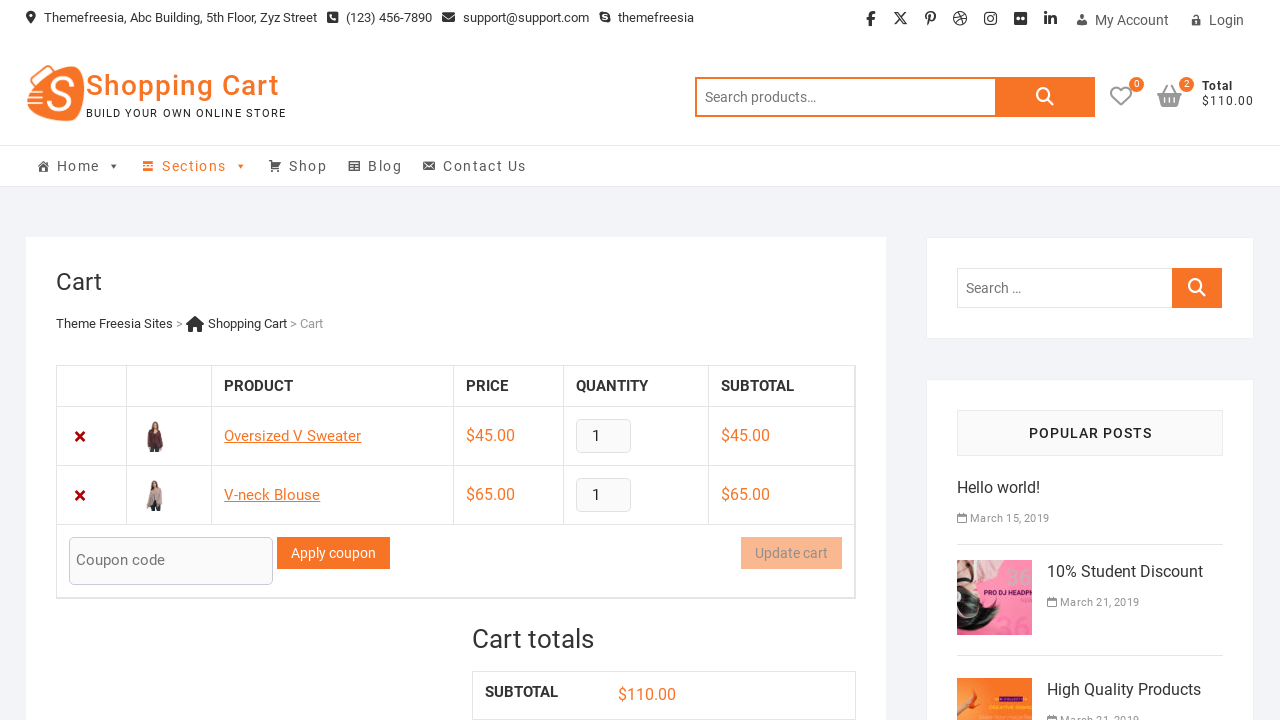